Tests clicking a button with a dynamic ID on the UI Testing Playground. The test navigates to the dynamic ID page three times and clicks the primary button each time to verify the button can be found despite its ID changing on each page load.

Starting URL: http://uitestingplayground.com/dynamicid/

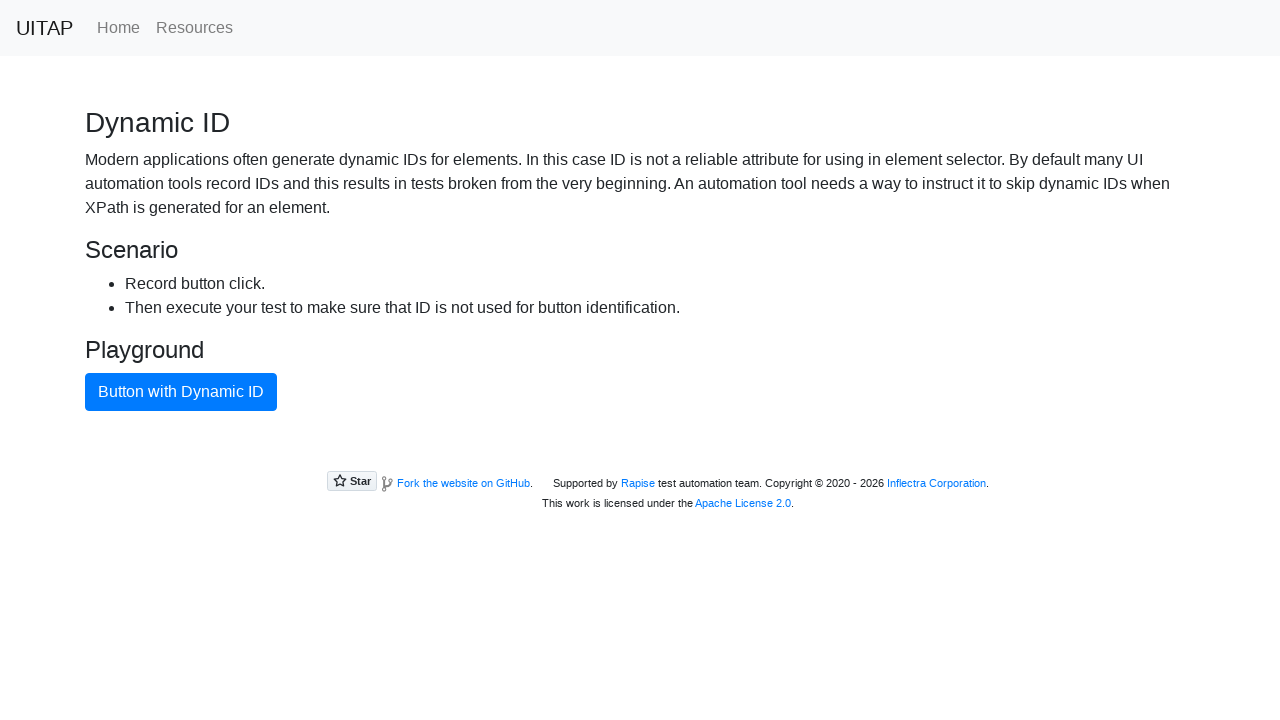

Clicked primary button with dynamic ID on first page load at (181, 392) on button.btn-primary
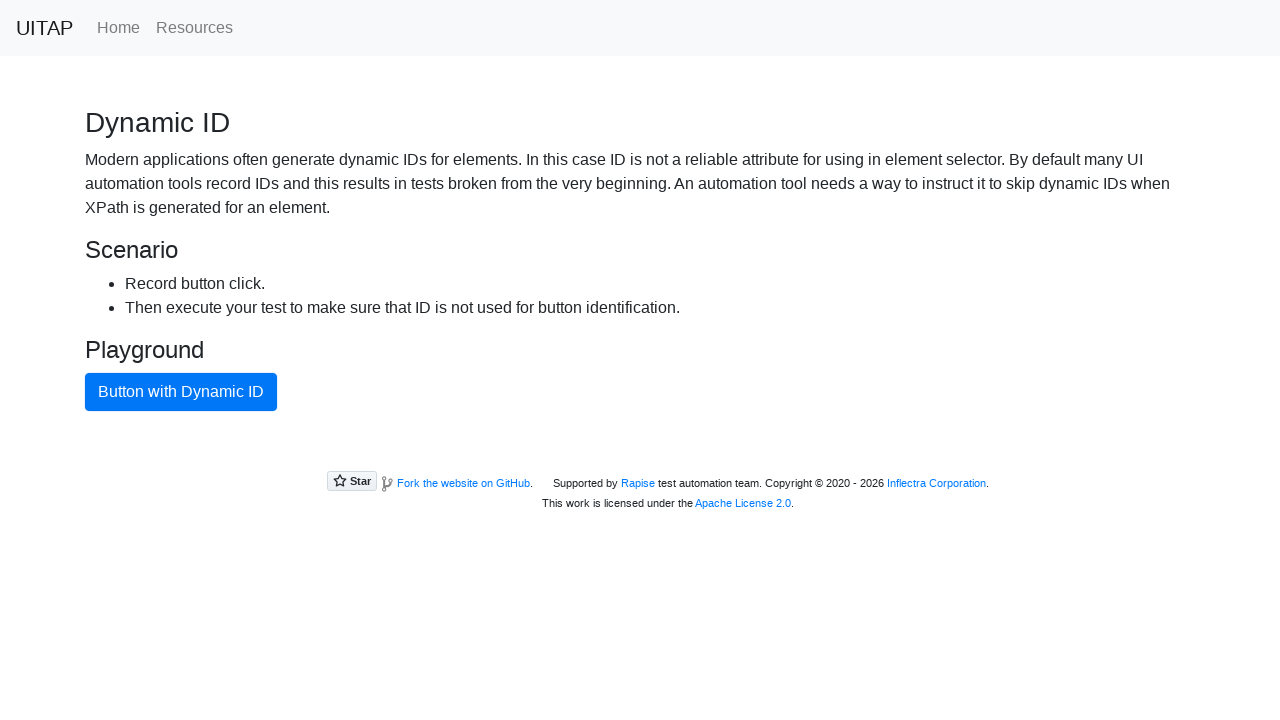

Navigated to dynamic ID page for second time
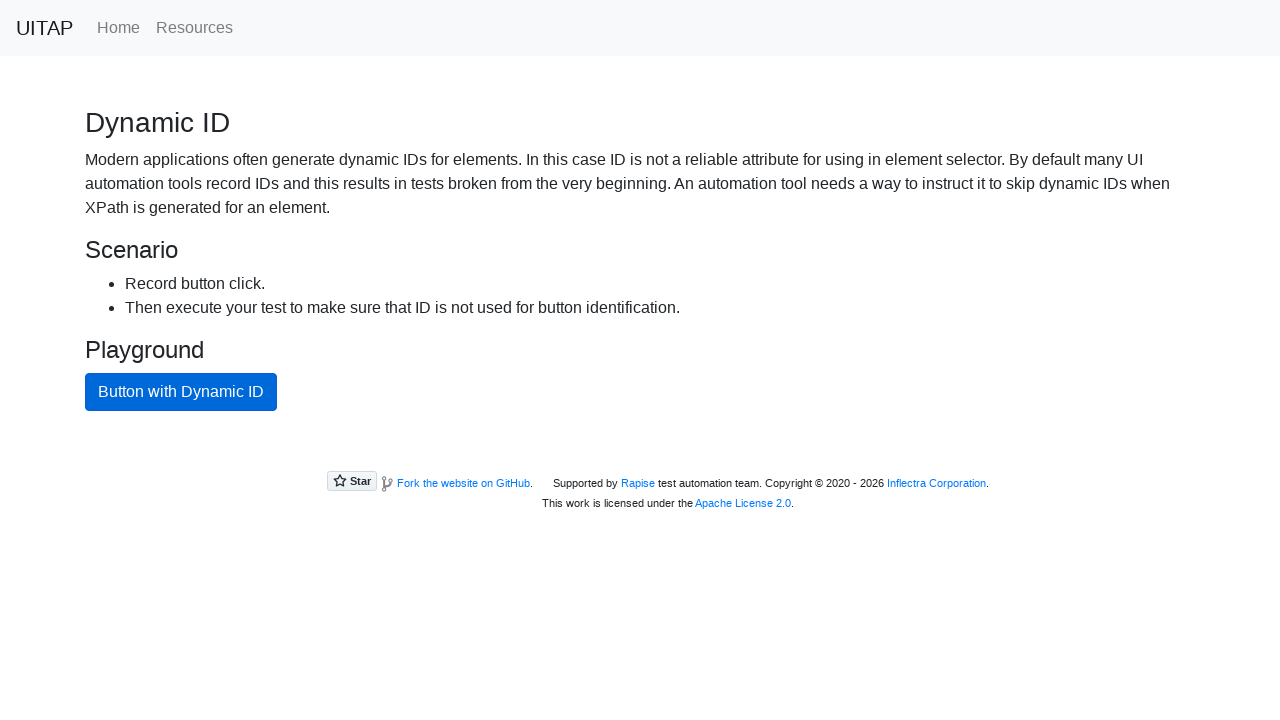

Clicked primary button with dynamic ID on second page load at (181, 392) on button.btn-primary
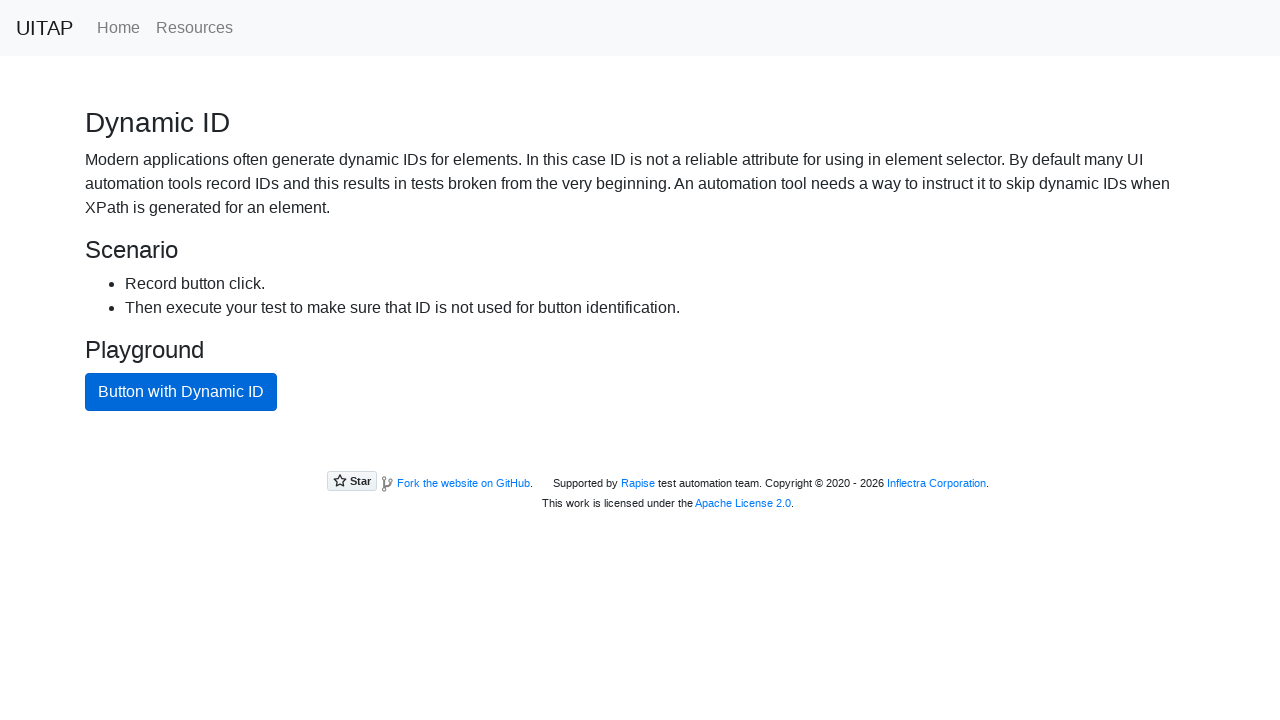

Navigated to dynamic ID page for third time
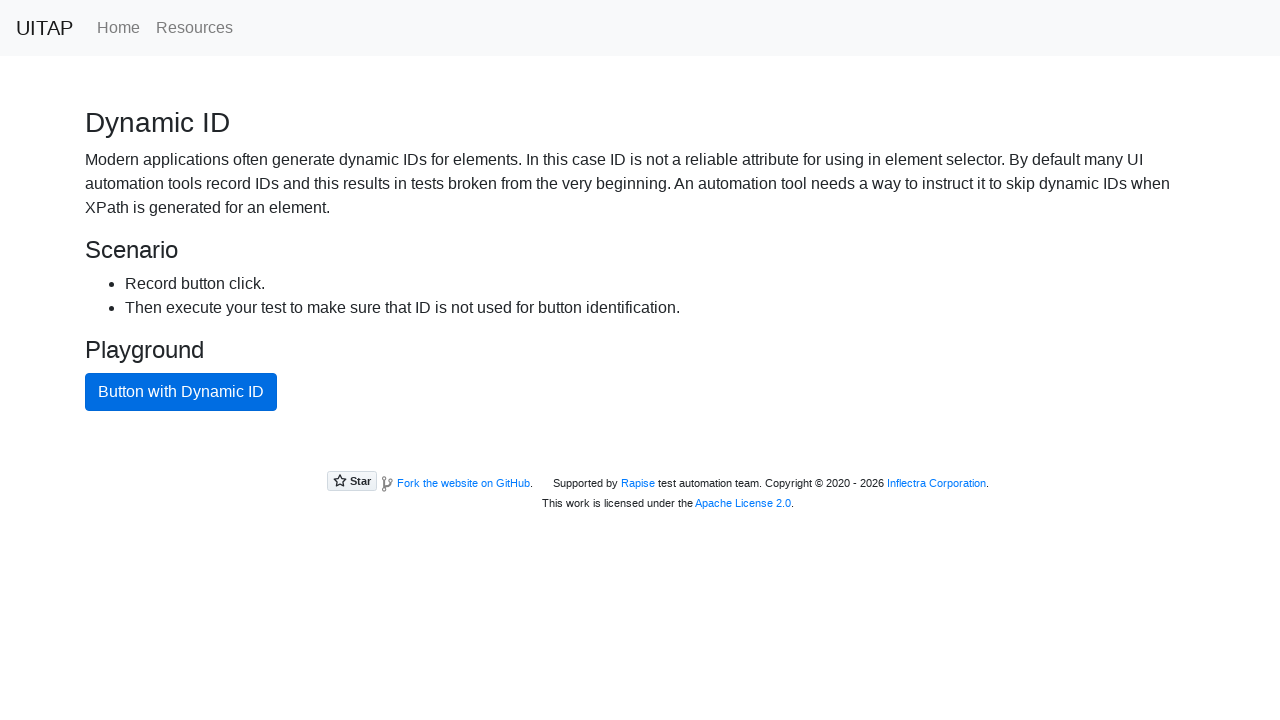

Clicked primary button with dynamic ID on third page load at (181, 392) on button.btn-primary
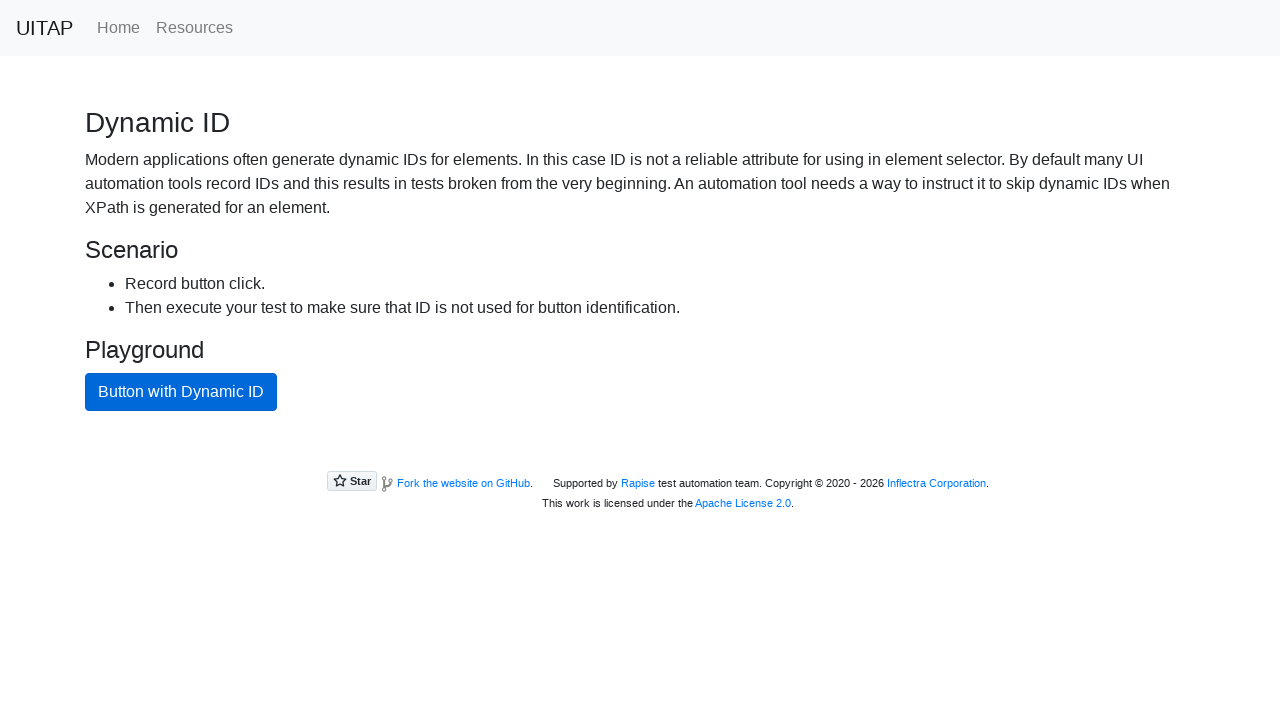

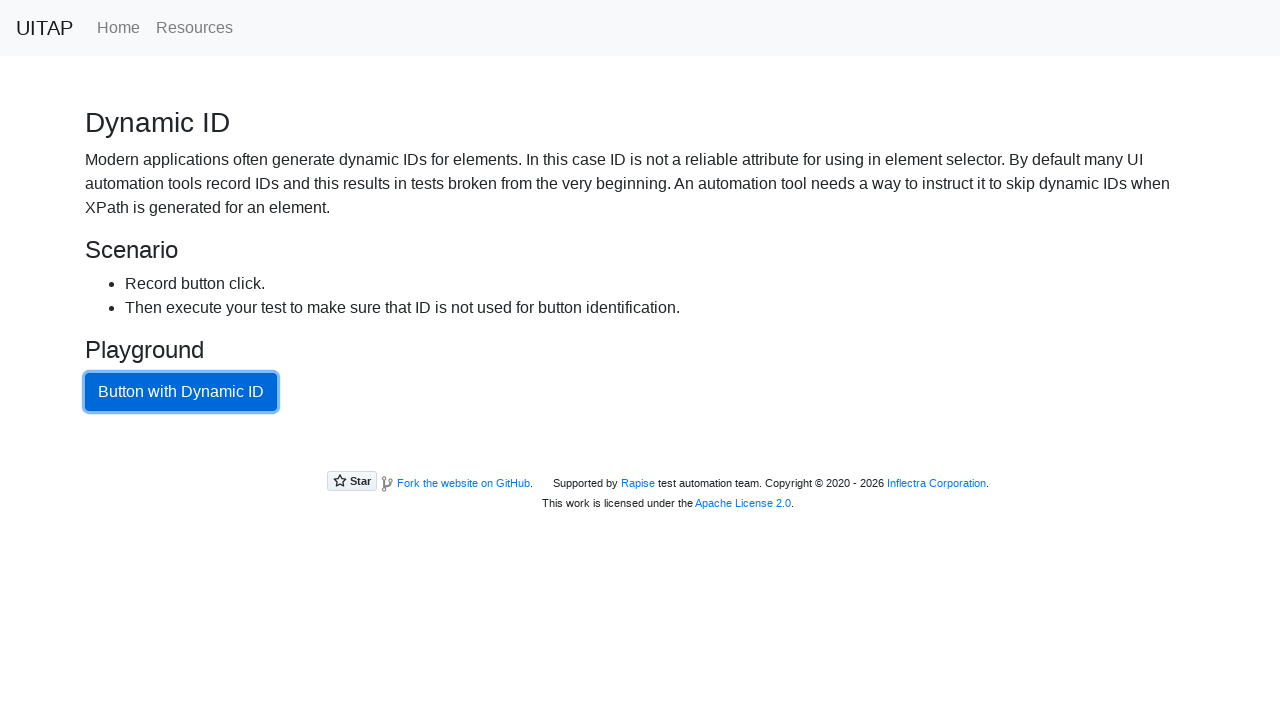